Tests the green loading button functionality by clicking start, verifying the loading state appears, and then verifying the success message is displayed after loading completes.

Starting URL: https://kristinek.github.io/site/examples/loading_color

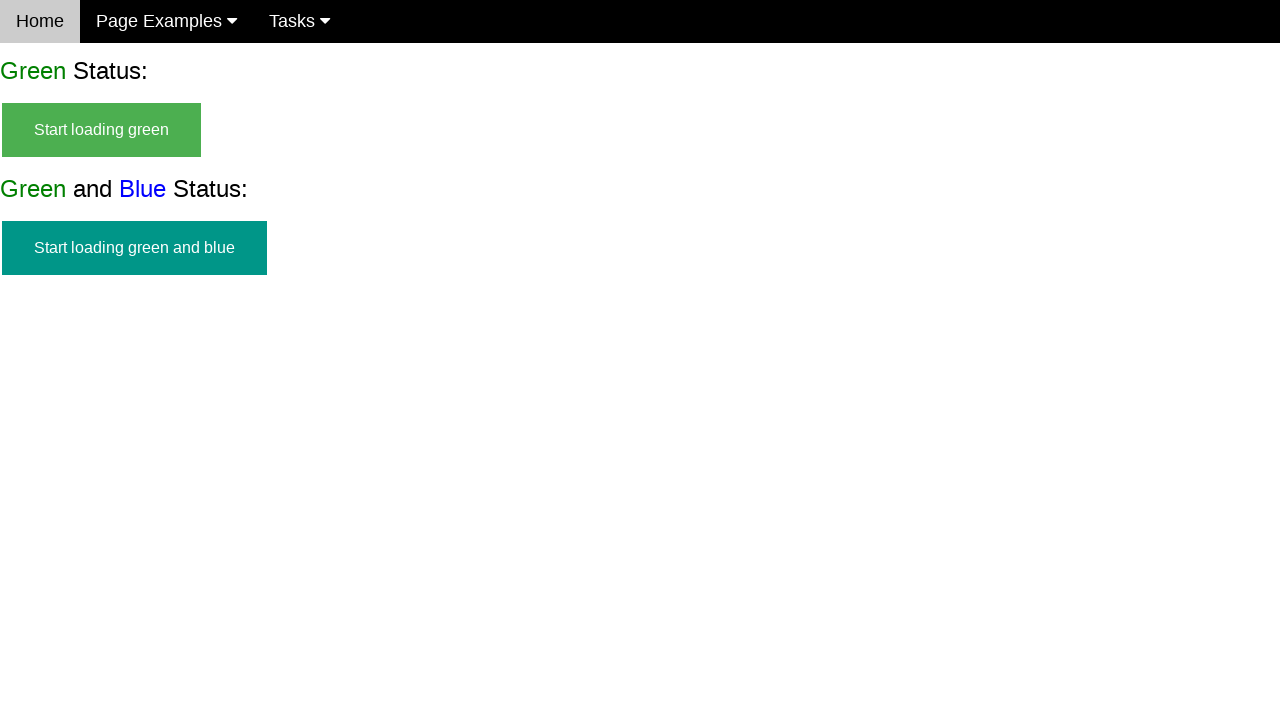

Clicked the green start loading button at (102, 130) on #start_green
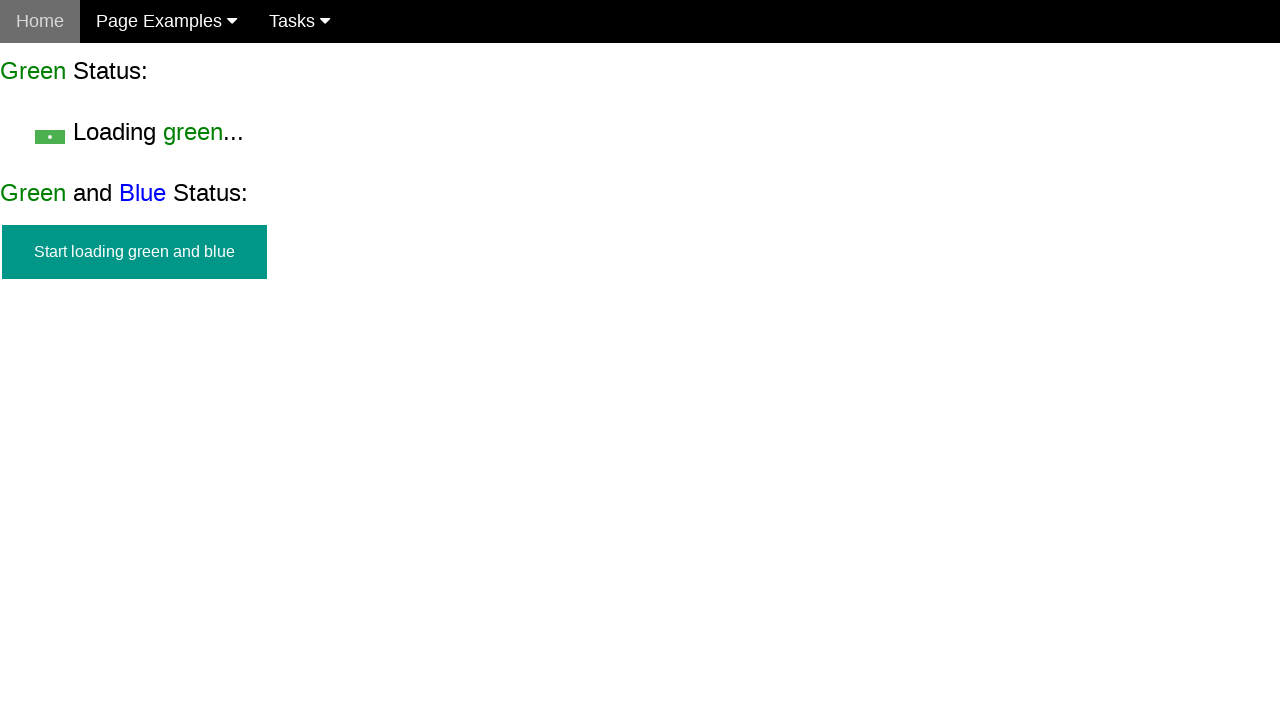

Verified loading text is visible
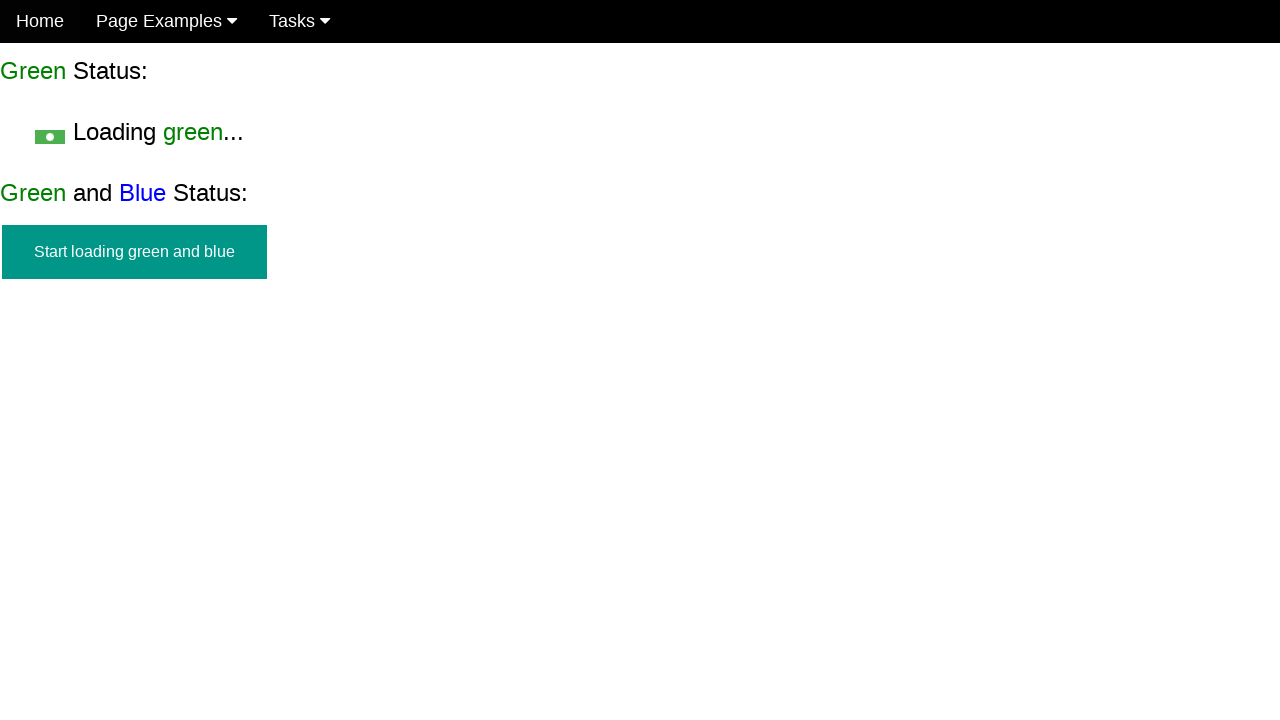

Verified success message appeared after loading completed
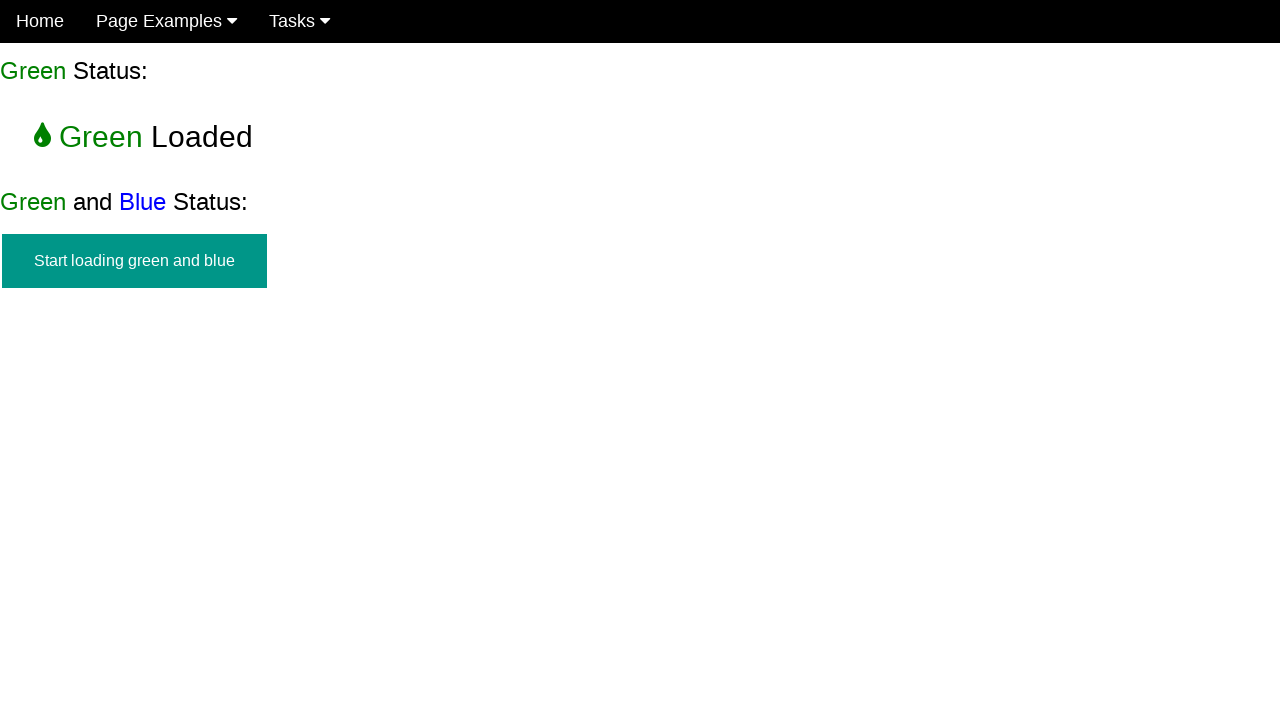

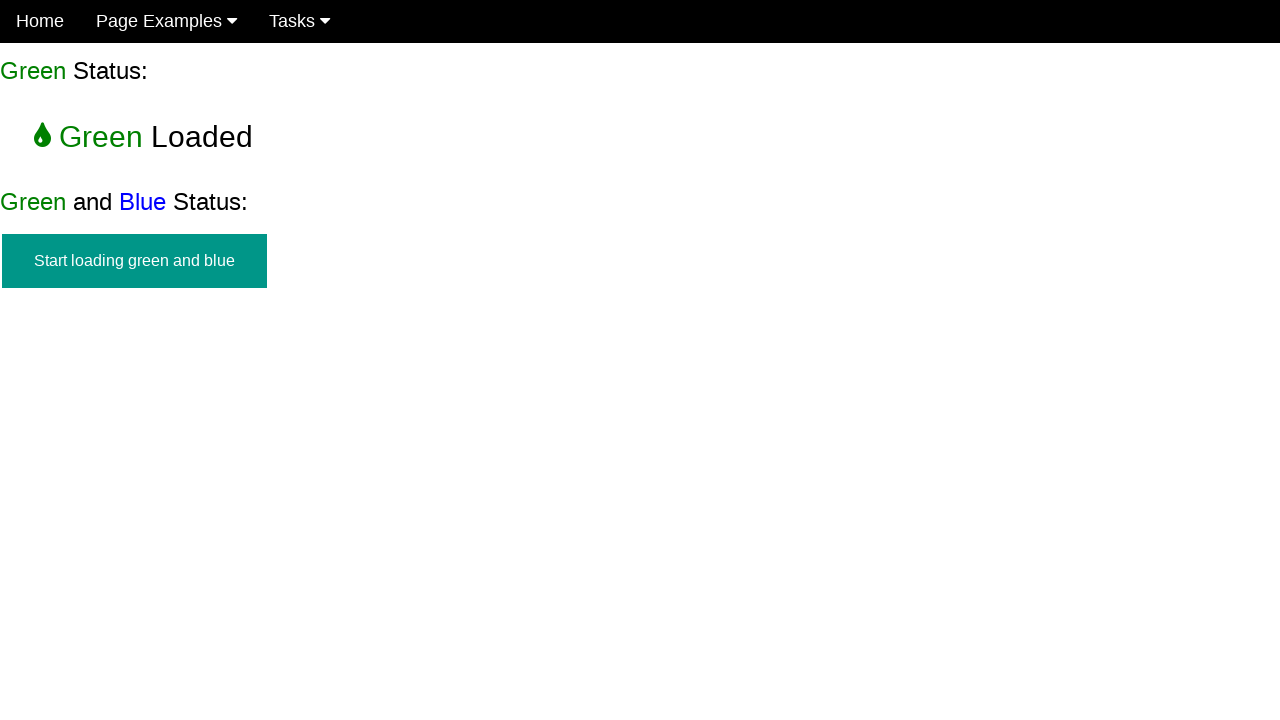